Tests the complete e-commerce flow on DemoBlaze: browsing laptops, adding products to cart, removing an item, and completing a purchase with checkout form submission.

Starting URL: https://www.demoblaze.com

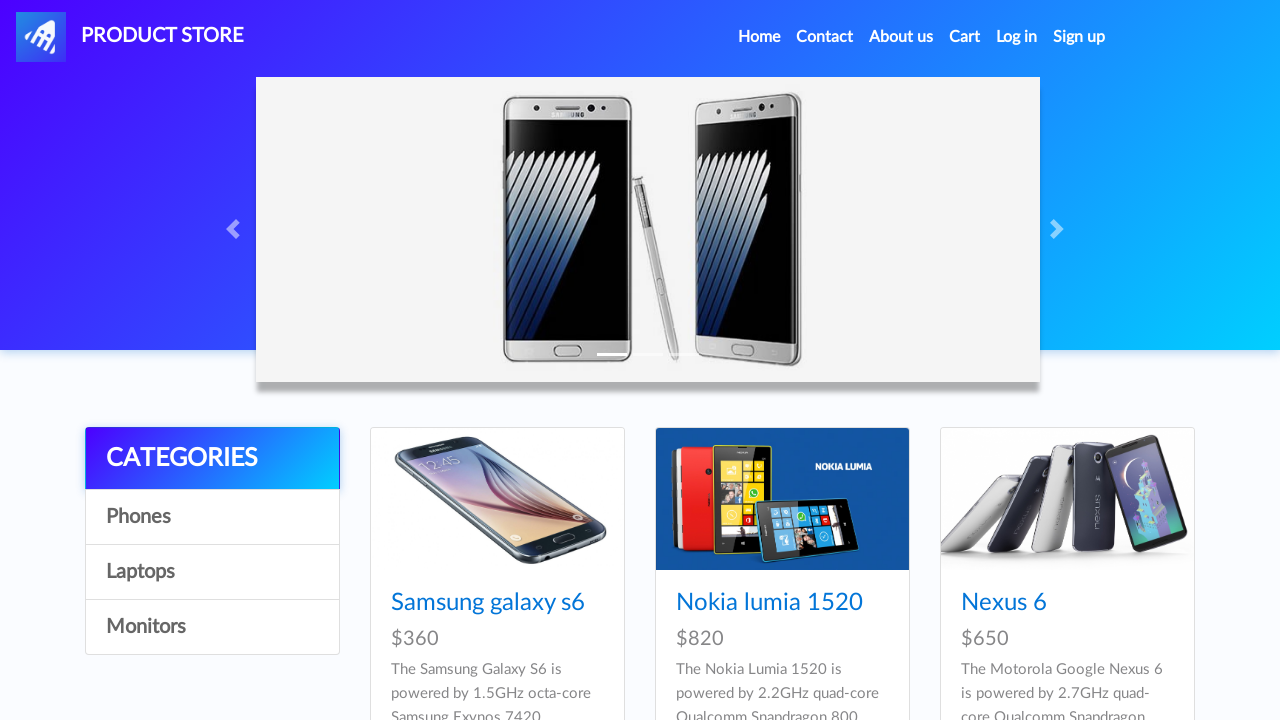

Clicked on Laptops category at (212, 572) on xpath=//div[@class='list-group']/a[text()='Laptops']
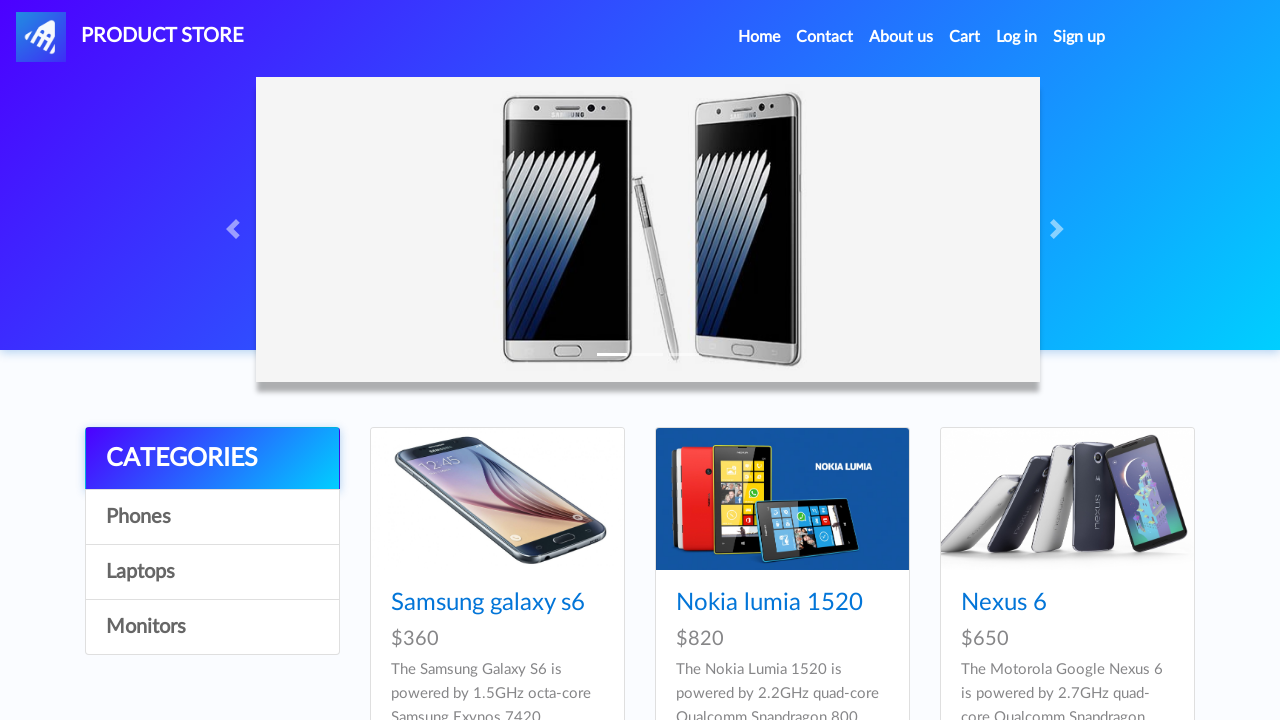

Sony vaio i5 product appeared in the list
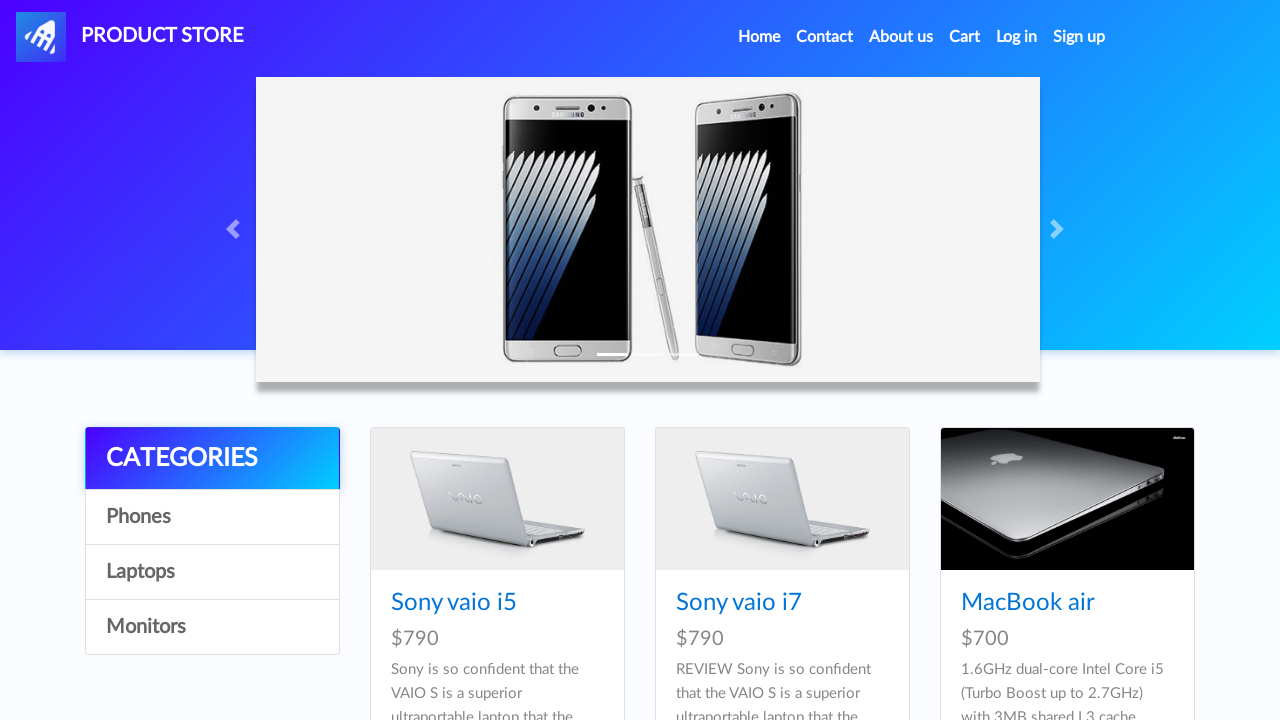

Clicked on Sony vaio i5 product at (454, 603) on xpath=//h4[@class='card-title']/a[text()='Sony vaio i5']
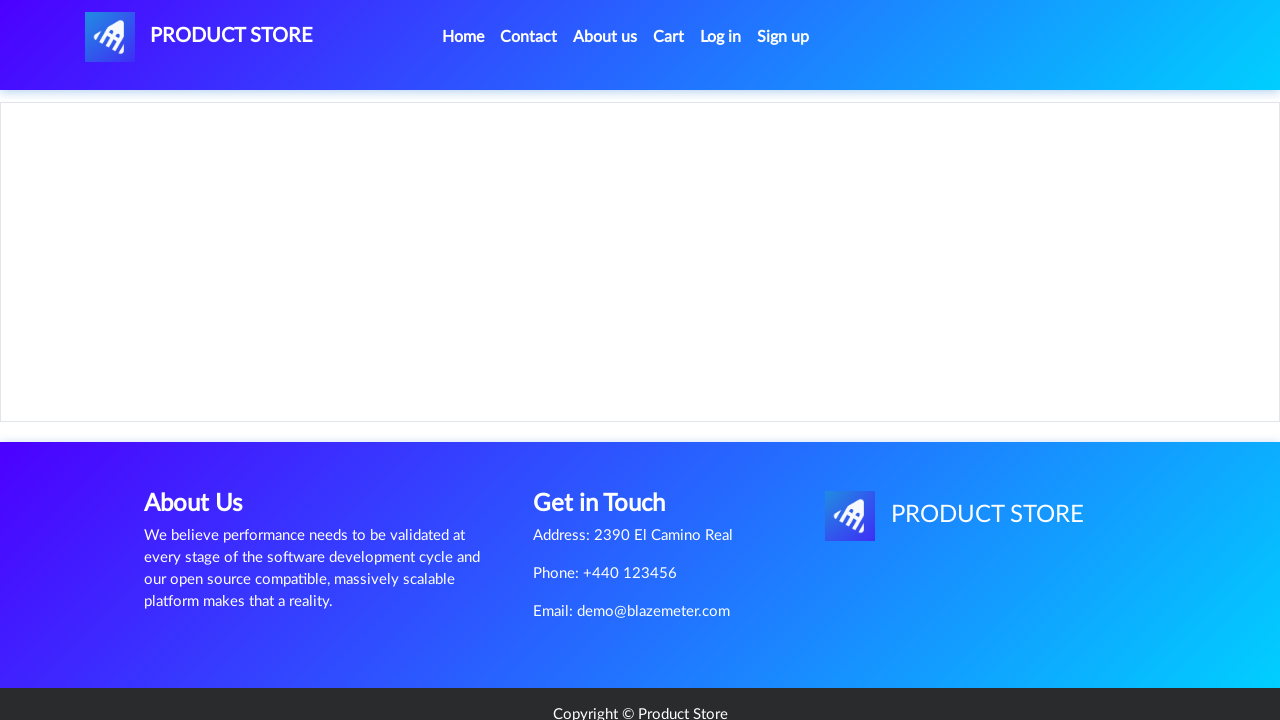

Sony vaio i5 product page loaded
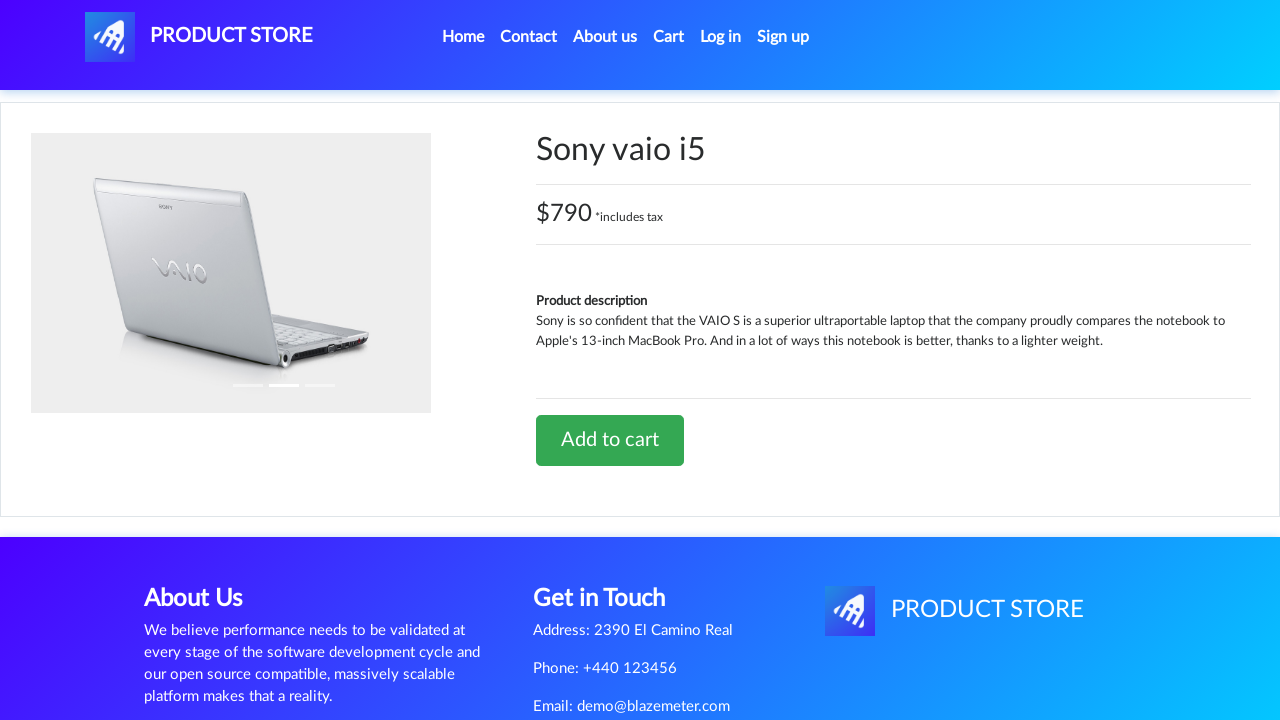

Clicked Add to cart button for Sony vaio i5 at (610, 440) on xpath=//a[text()='Add to cart']
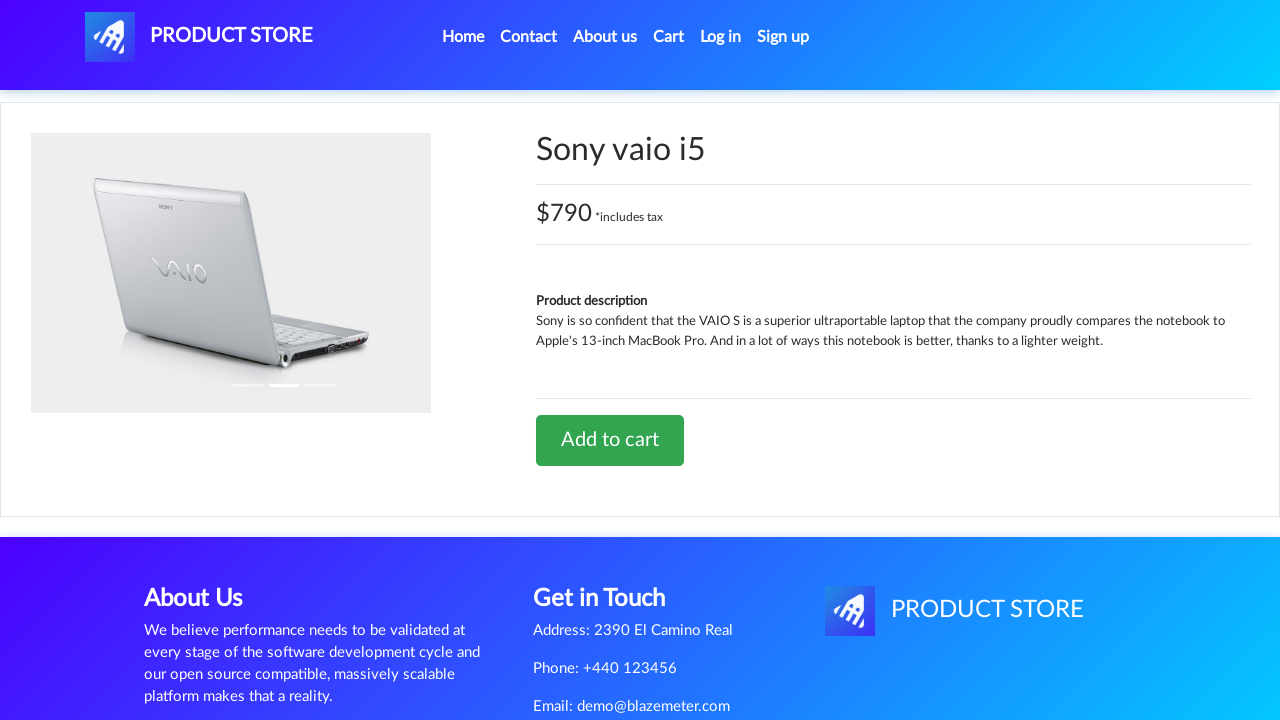

Accepted product added confirmation dialog
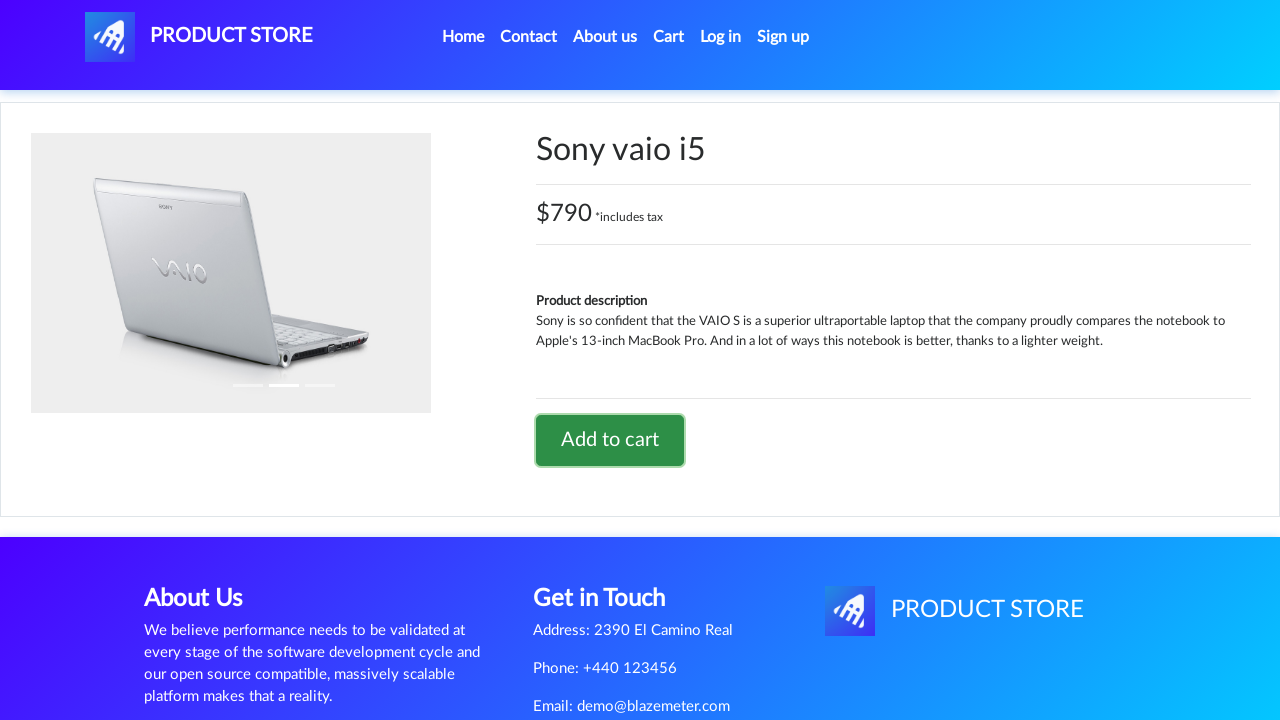

Waited for page to stabilize after adding product
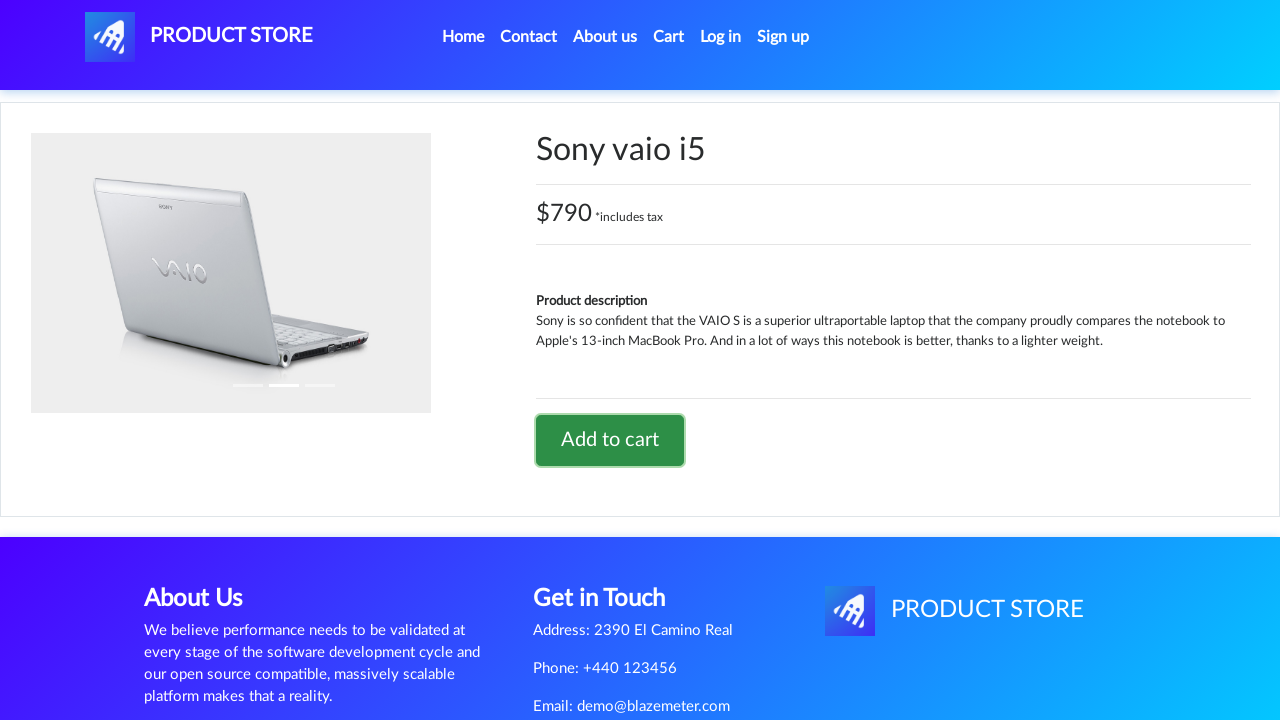

Clicked Home link to navigate back at (463, 37) on xpath=//a[@class='nav-link'][contains(text(),'Home')]
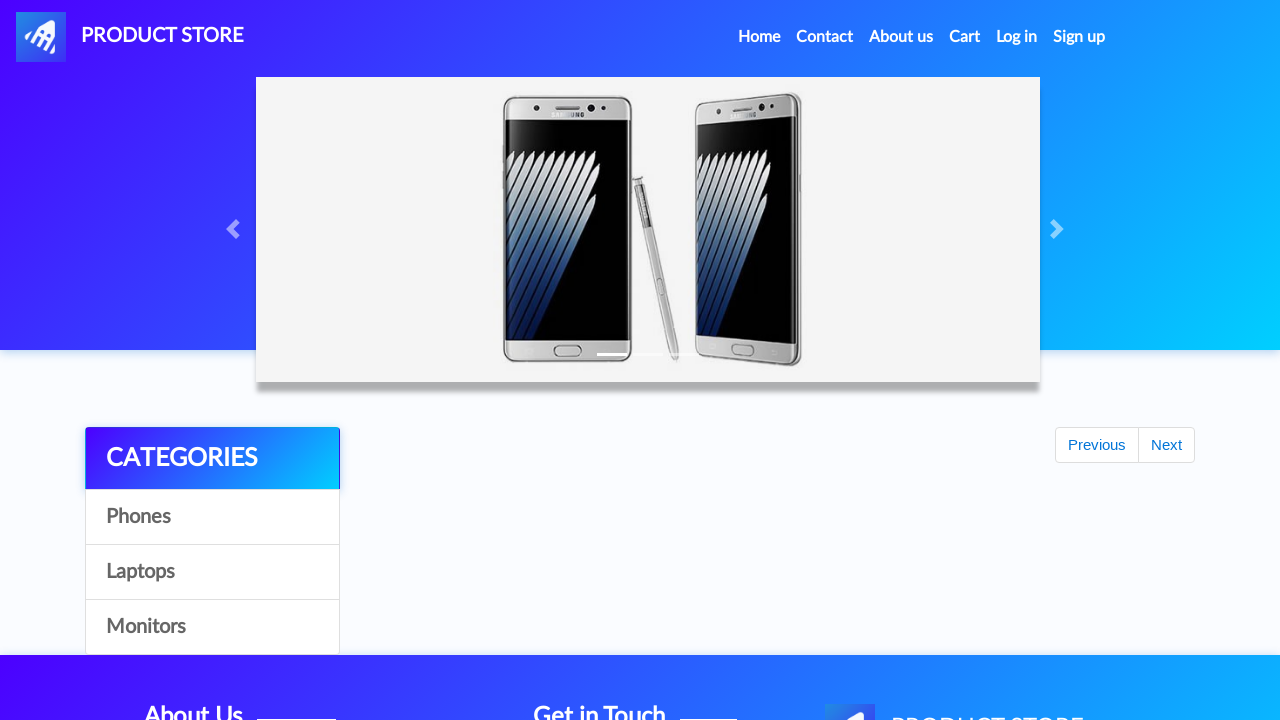

Clicked on Laptops category again at (212, 572) on xpath=//div[@class='list-group']/a[text()='Laptops']
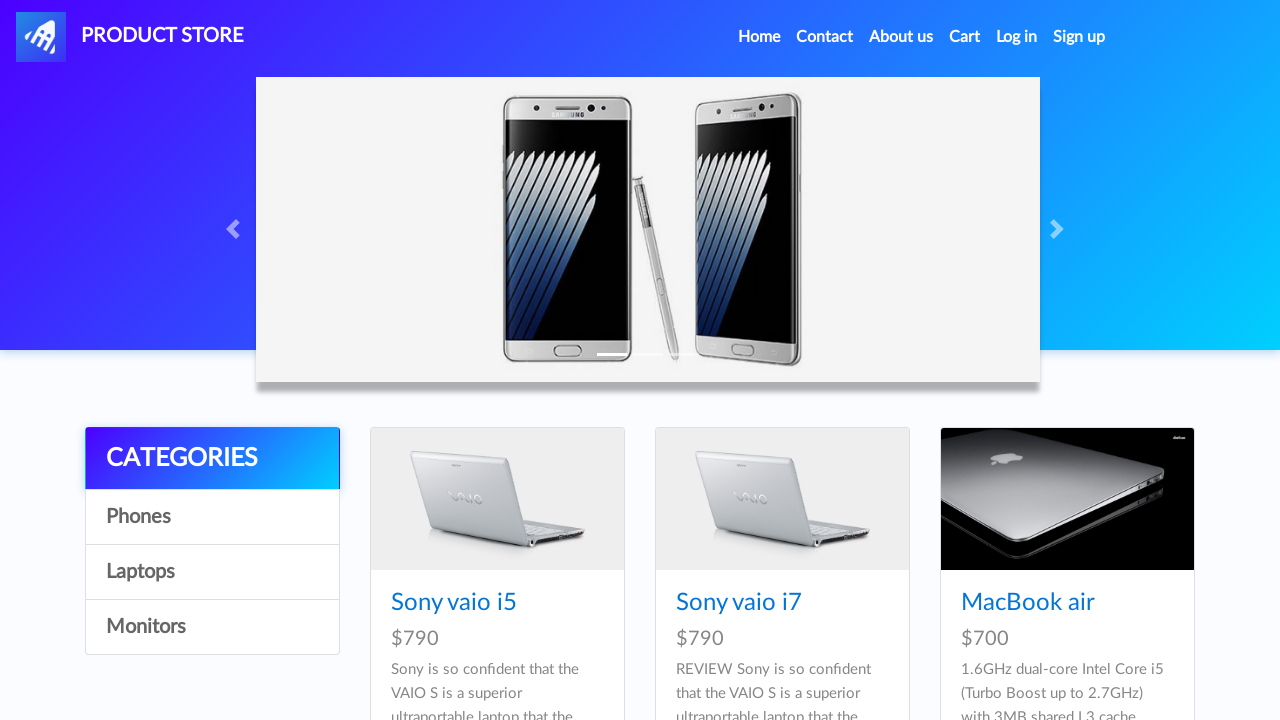

Dell i7 8gb product appeared in the list
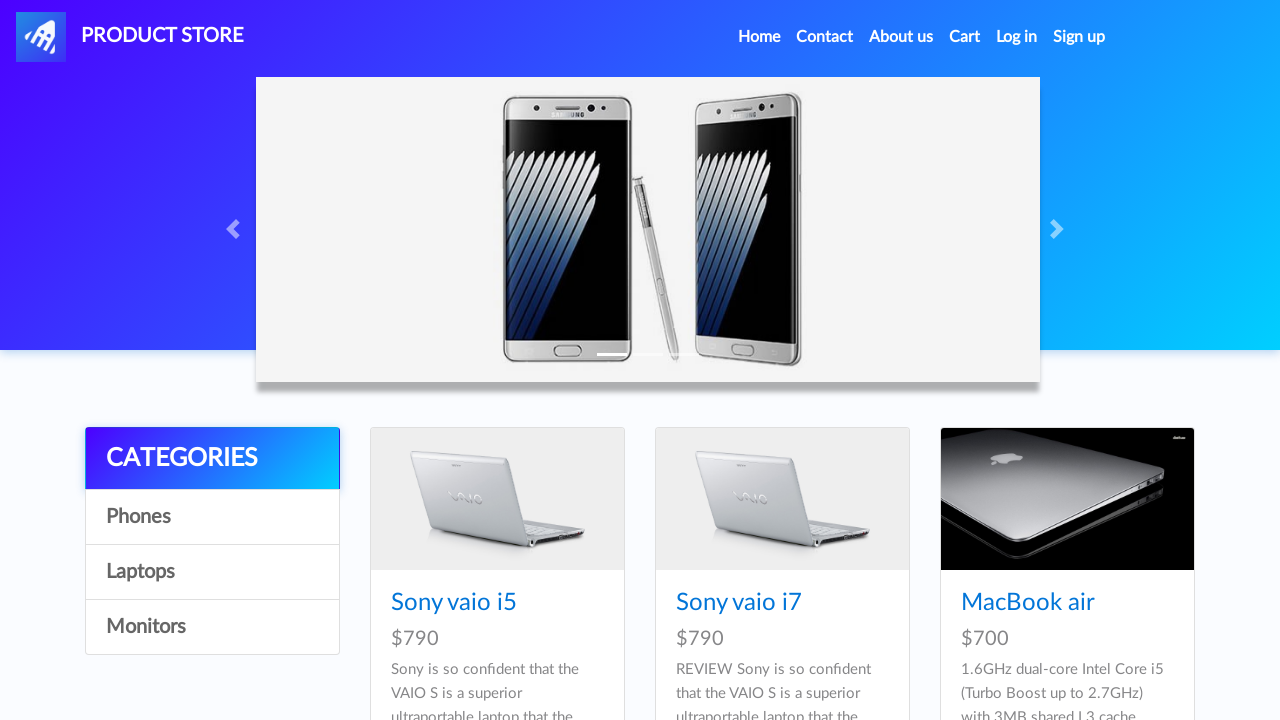

Clicked on Dell i7 8gb product at (448, 361) on xpath=//h4[@class='card-title']/a[text()='Dell i7 8gb']
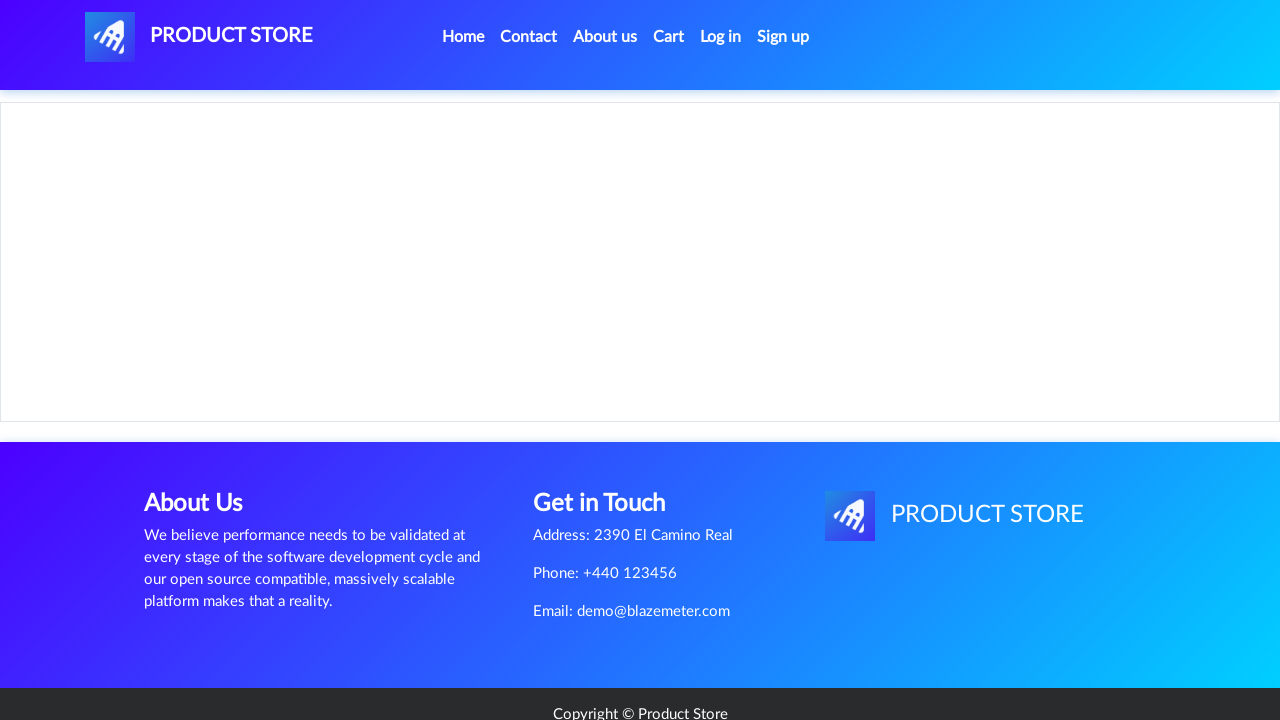

Dell i7 8gb product page loaded
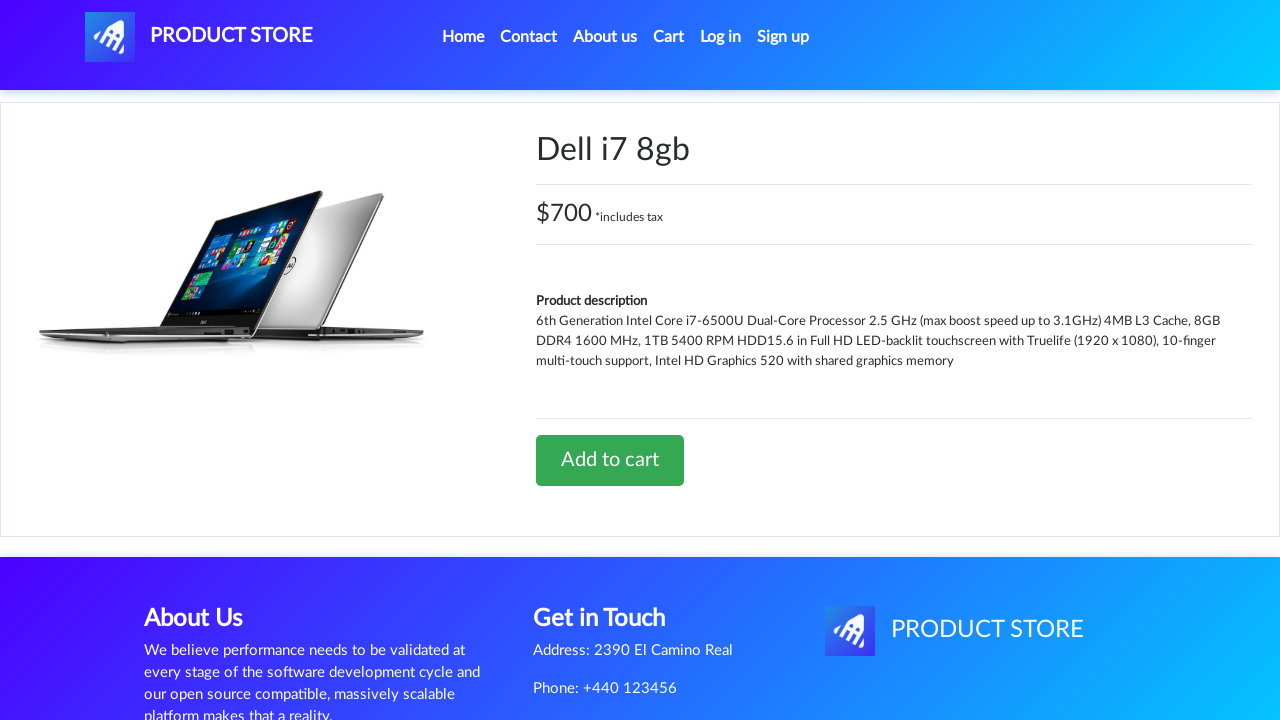

Clicked Add to cart button for Dell i7 8gb at (610, 460) on xpath=//a[text()='Add to cart']
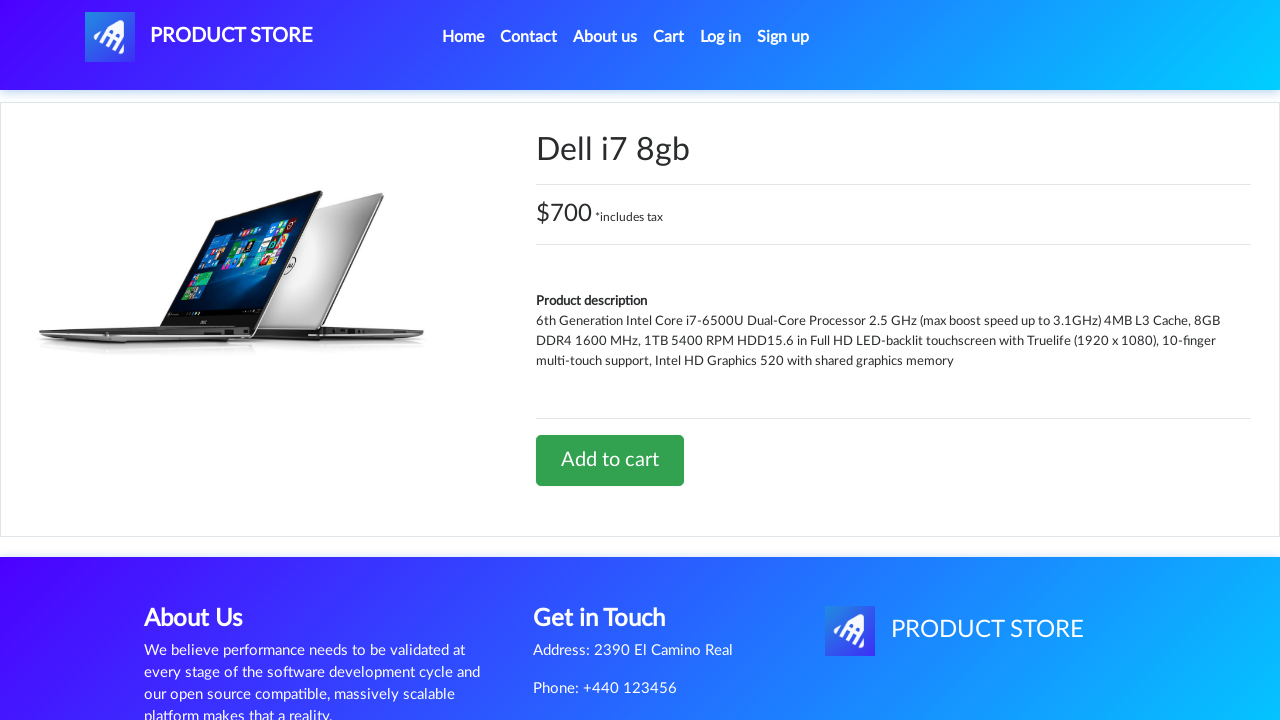

Waited for page to stabilize after adding second product
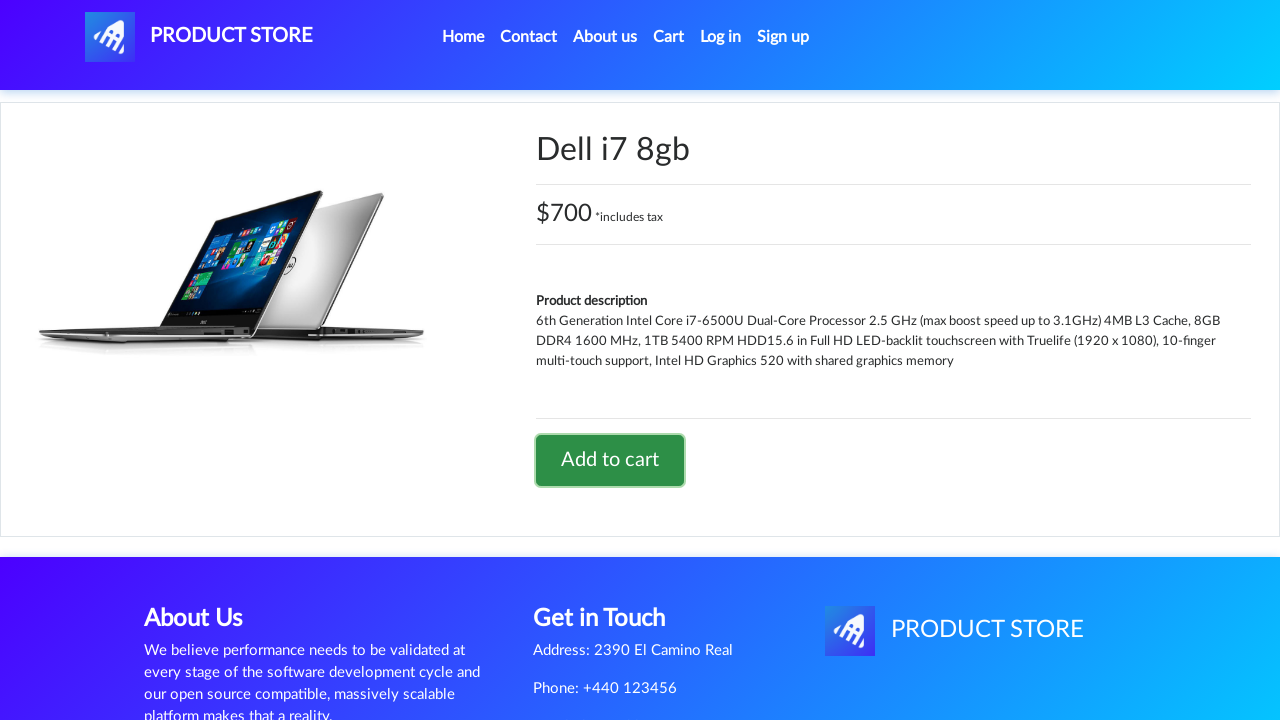

Clicked on Cart link to view shopping cart at (669, 37) on #cartur
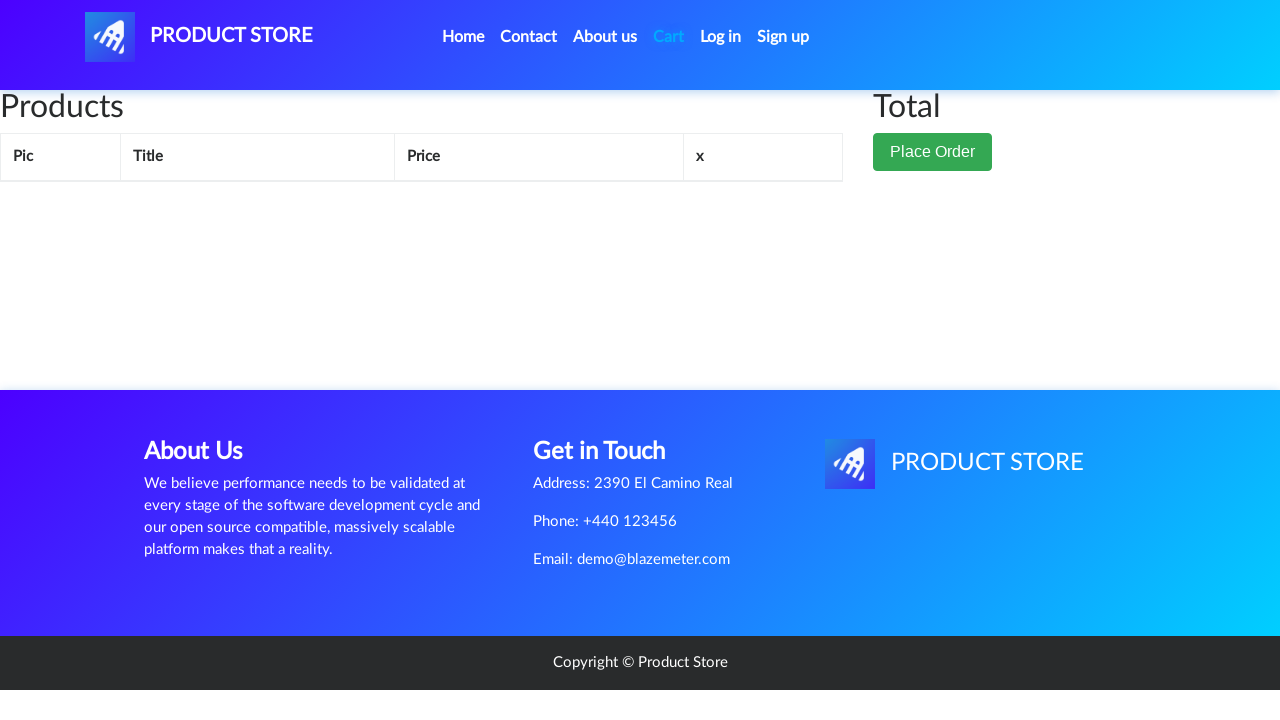

Delete button for Dell i7 8gb appeared in cart
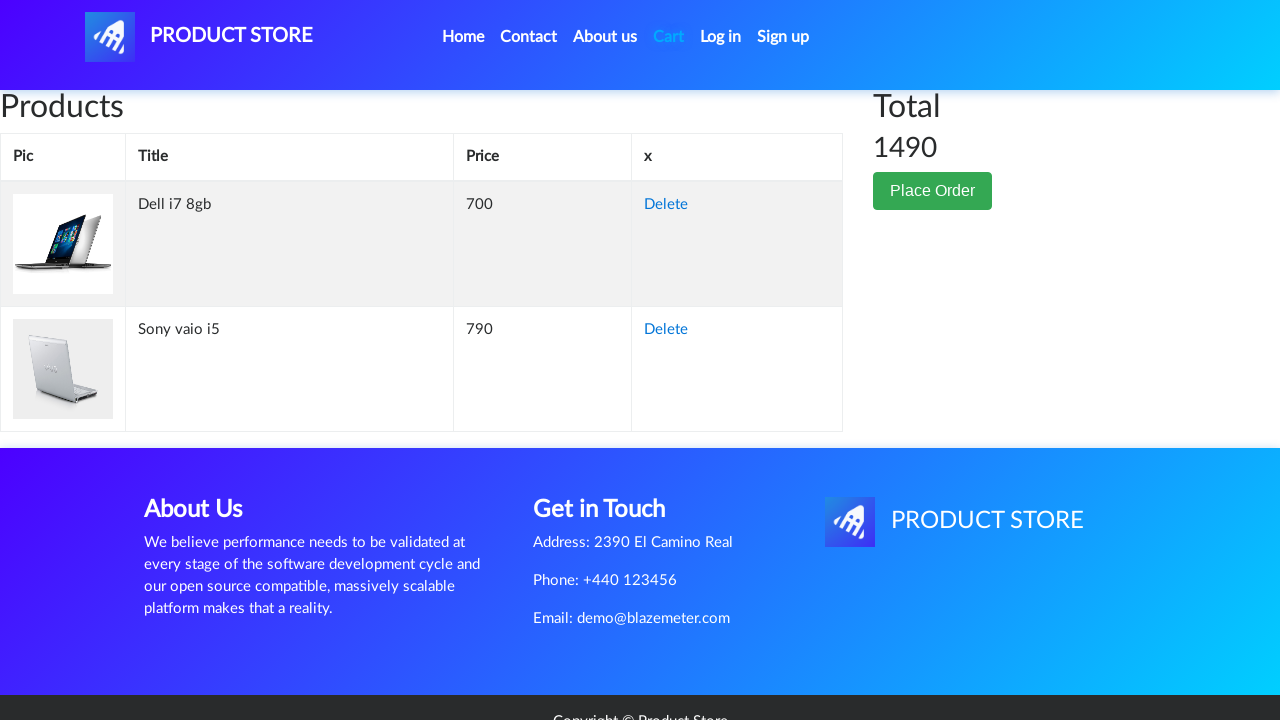

Clicked Delete button to remove Dell i7 8gb from cart at (666, 205) on xpath=//td[text()='Dell i7 8gb']/following-sibling::td/a[text()='Delete']
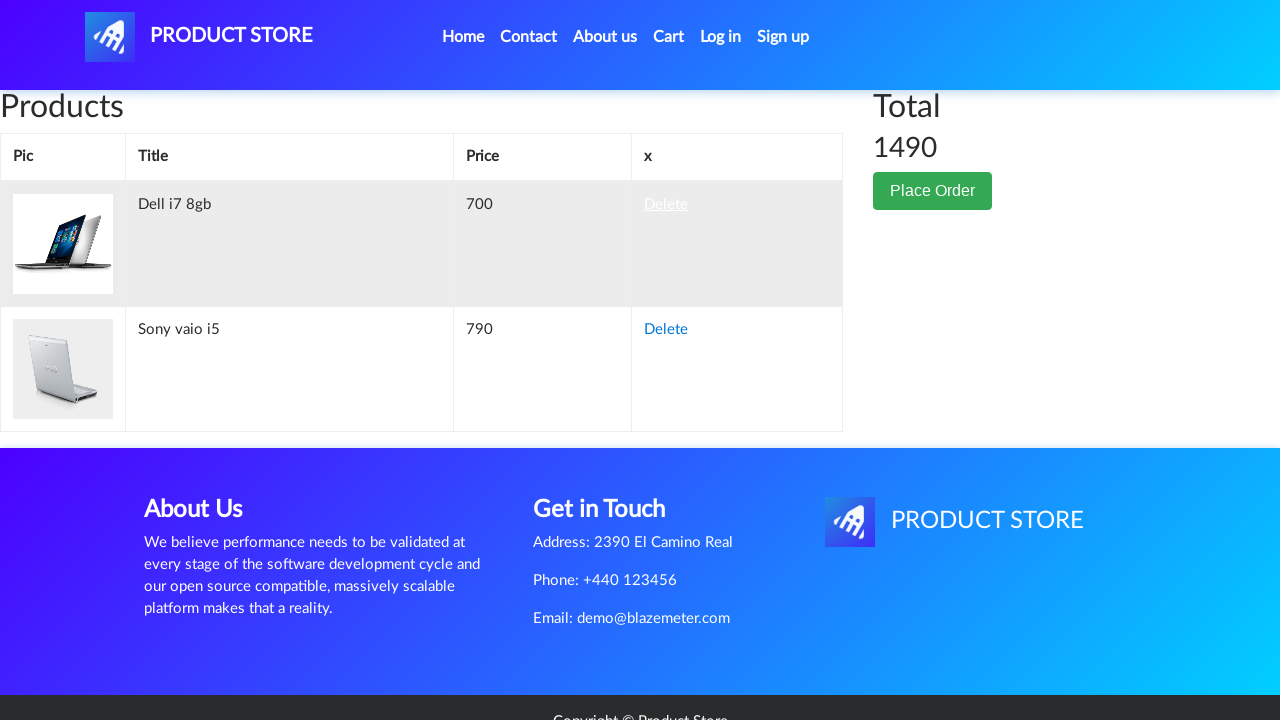

Waited for cart to update after deleting item
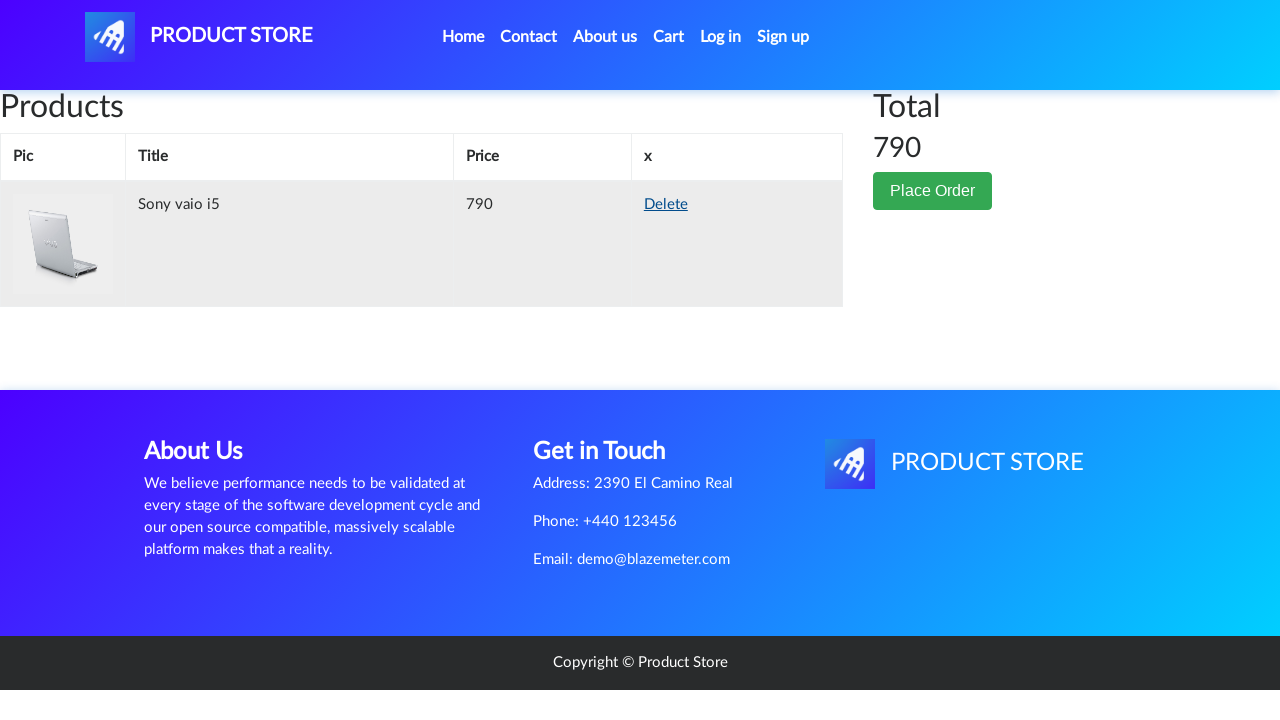

Clicked Place Order button at (933, 191) on xpath=//button[text()='Place Order']
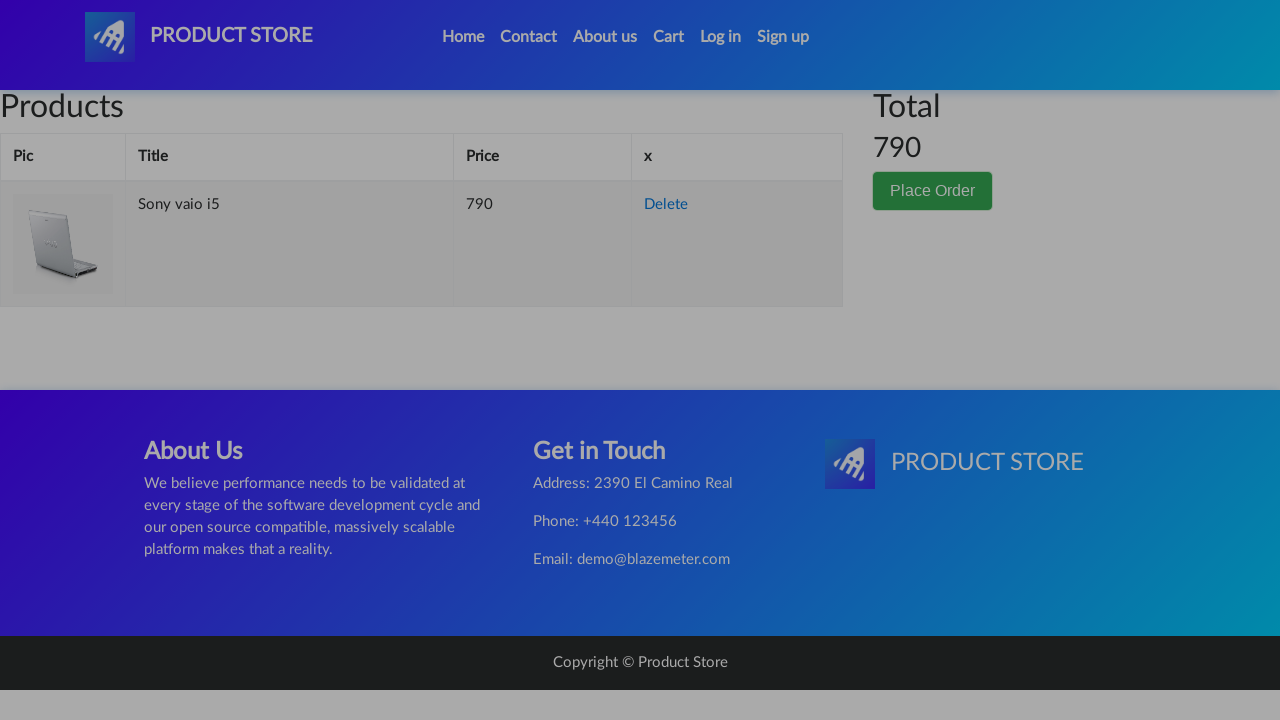

Checkout modal appeared
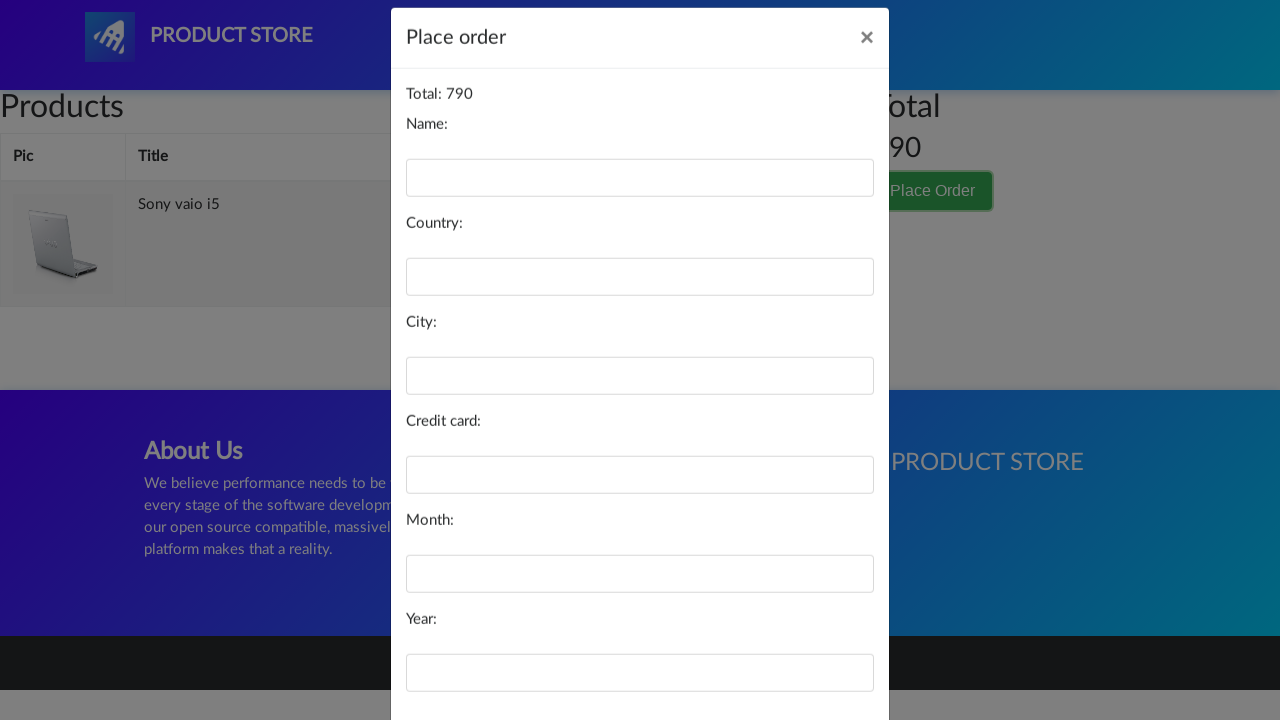

Filled name field with 'Cucumber' on #name
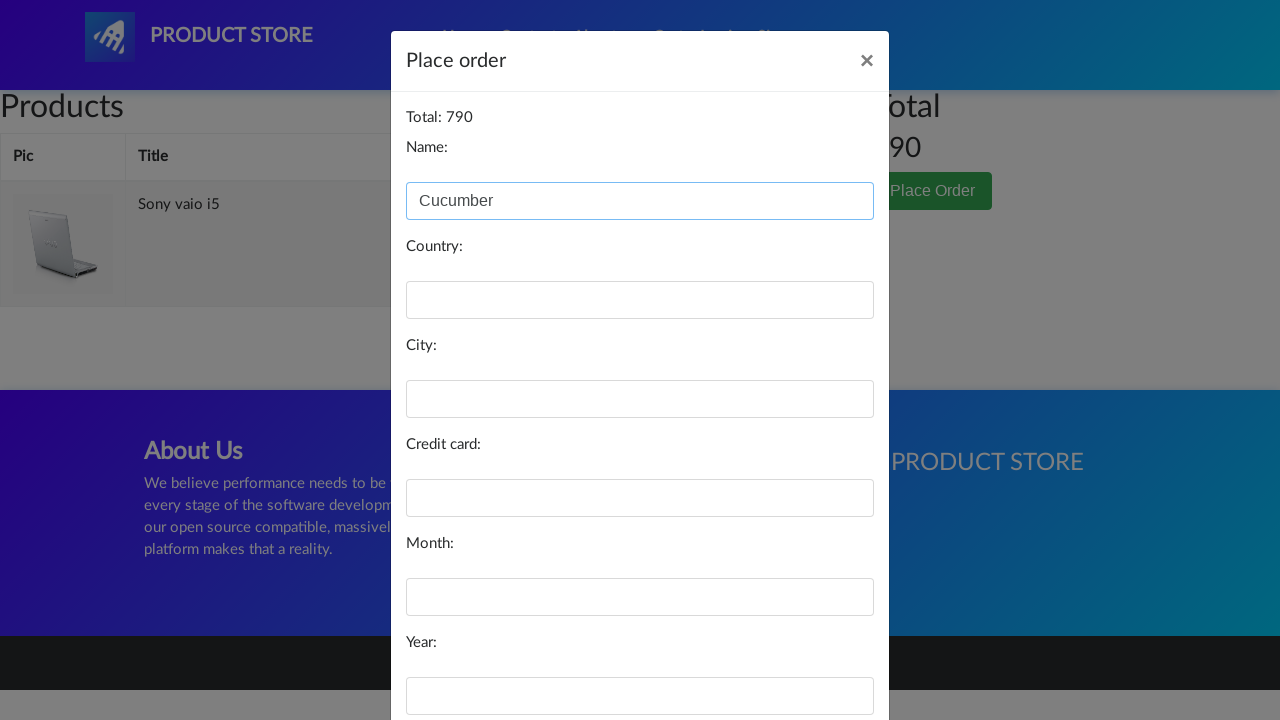

Filled country field with 'India' on #country
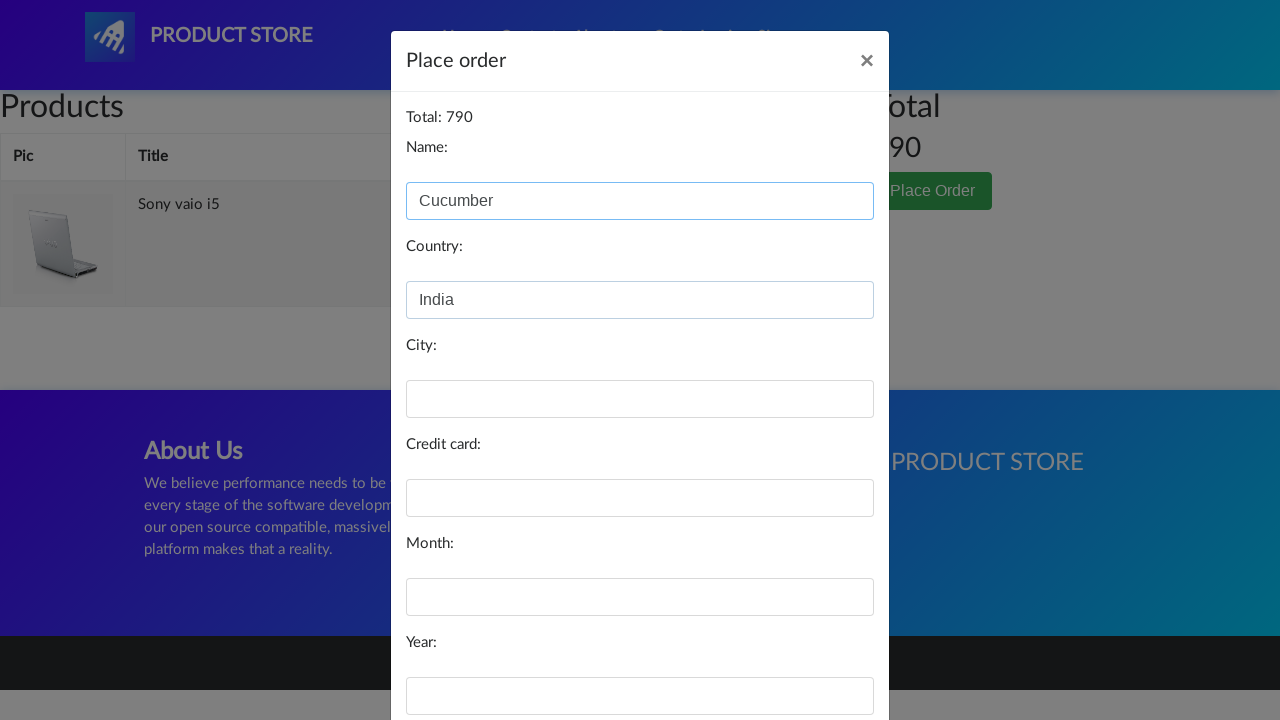

Filled city field with 'Chandigarh' on #city
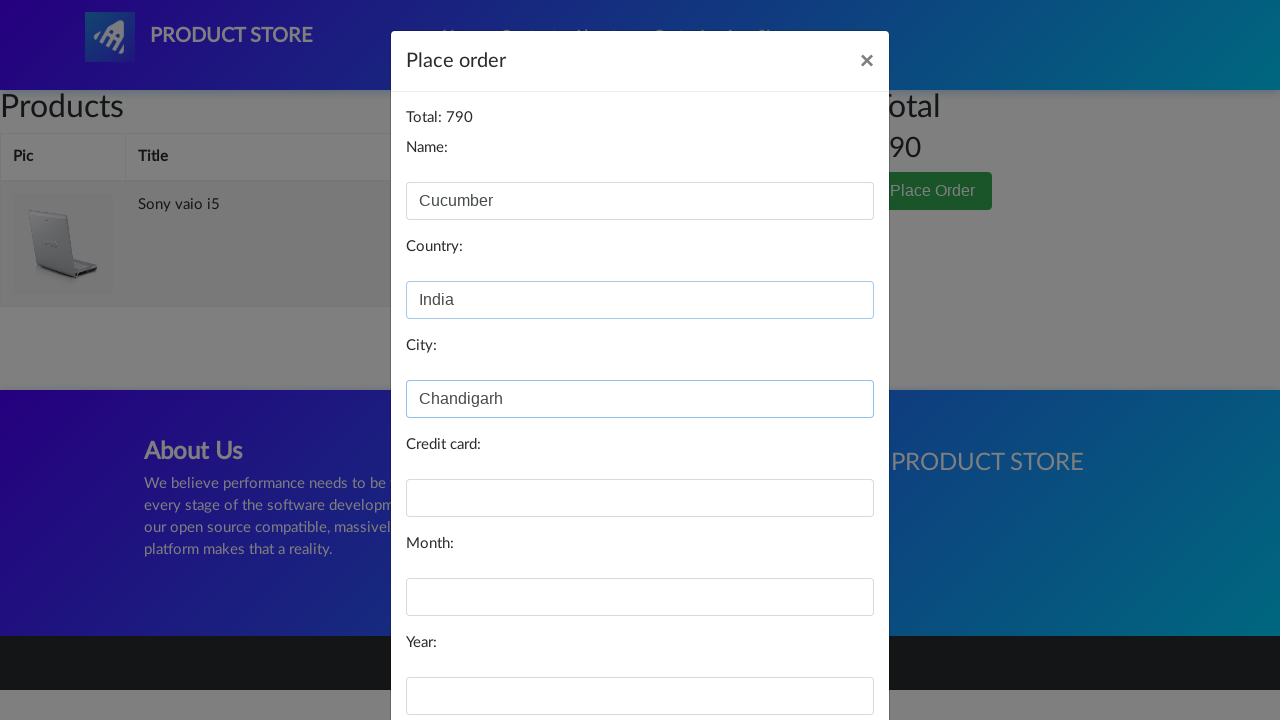

Filled card number field with credit card details on #card
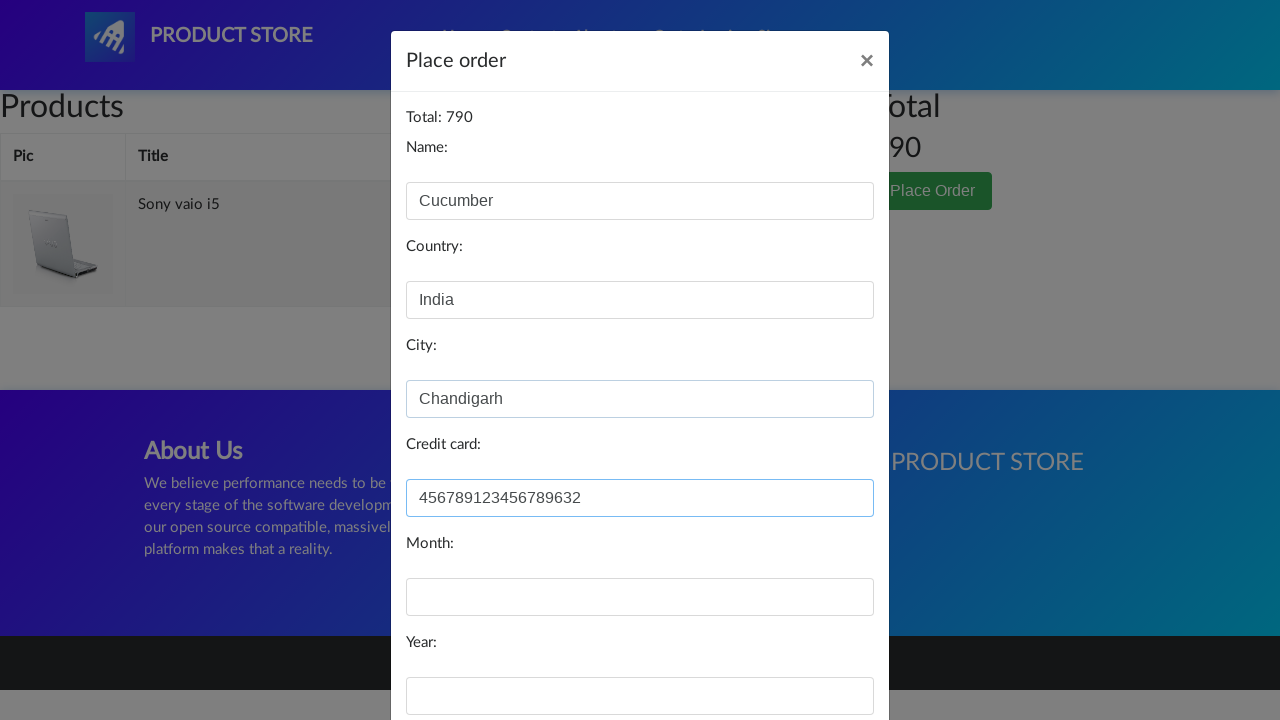

Filled month field with 'September' on #month
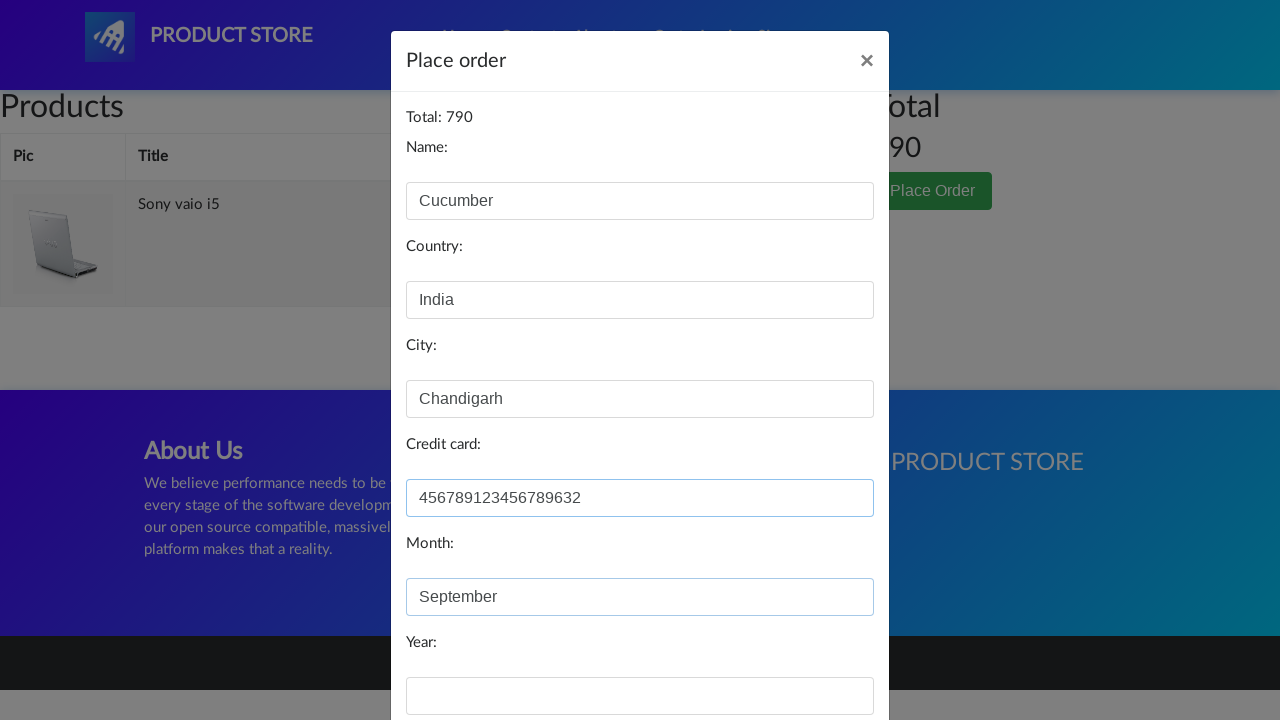

Filled year field with '2056' on #year
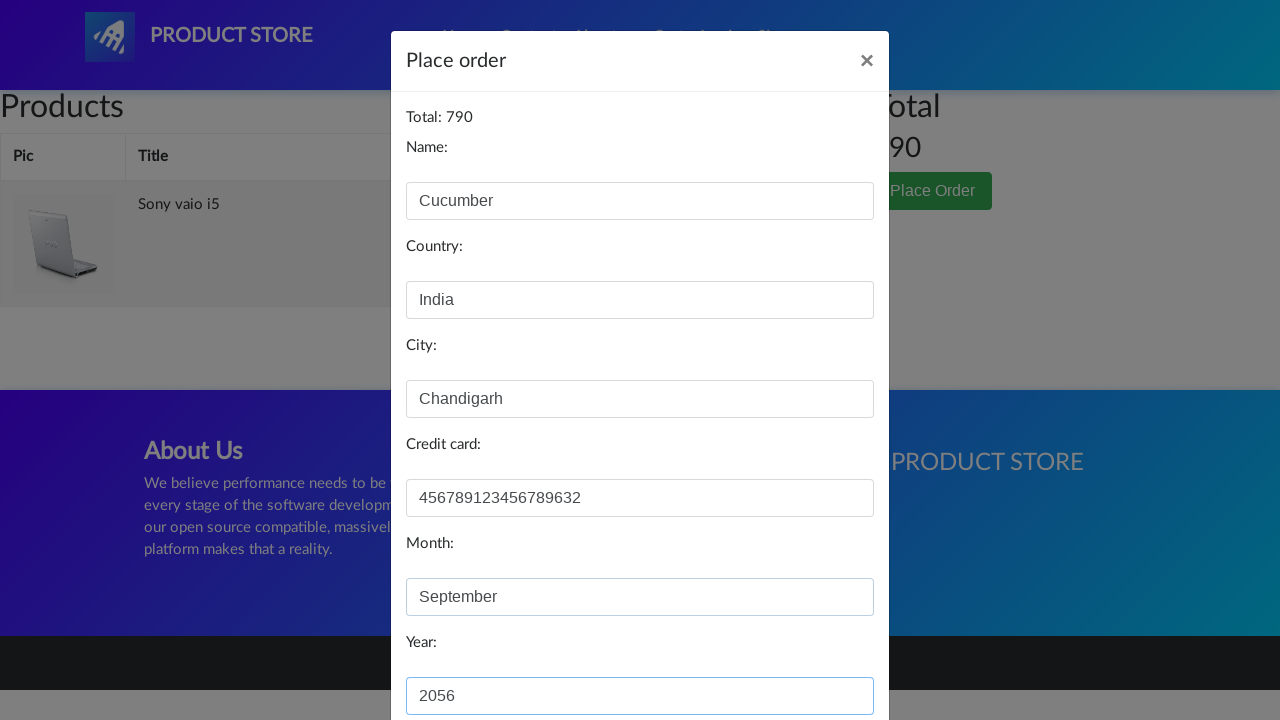

Clicked Purchase button to complete order at (823, 655) on xpath=//button[text()='Purchase']
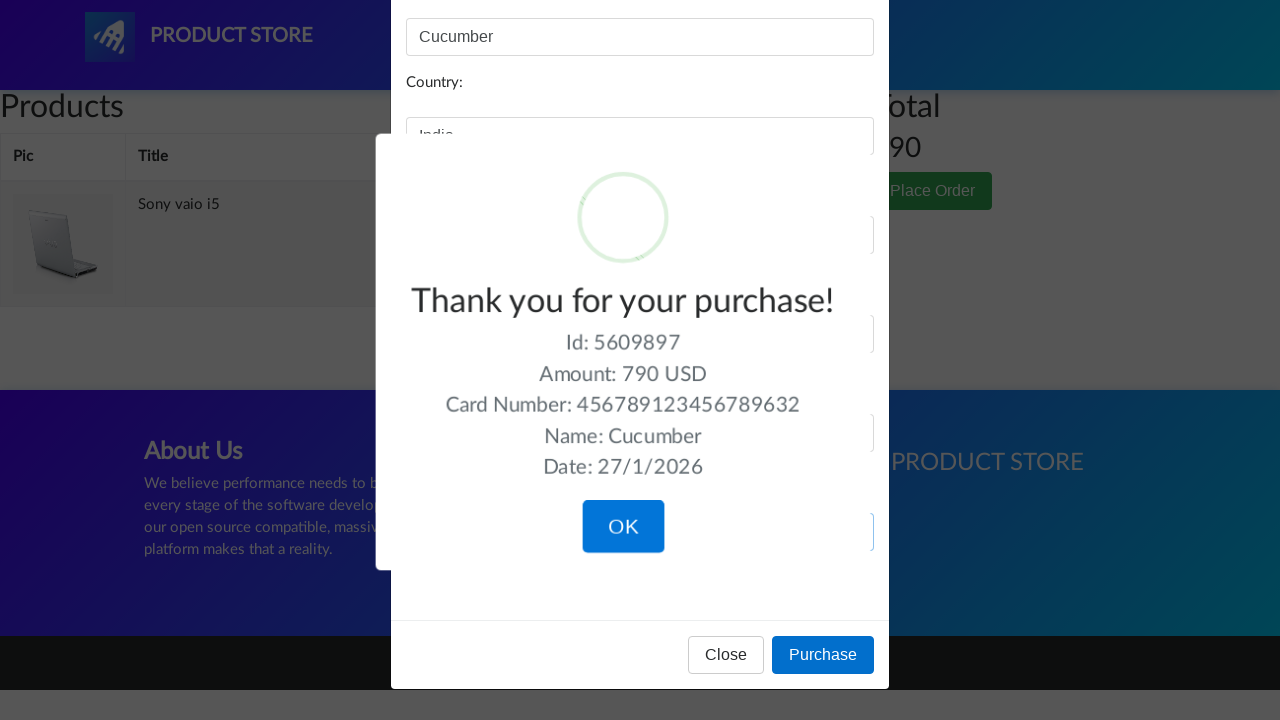

Purchase confirmation dialog appeared
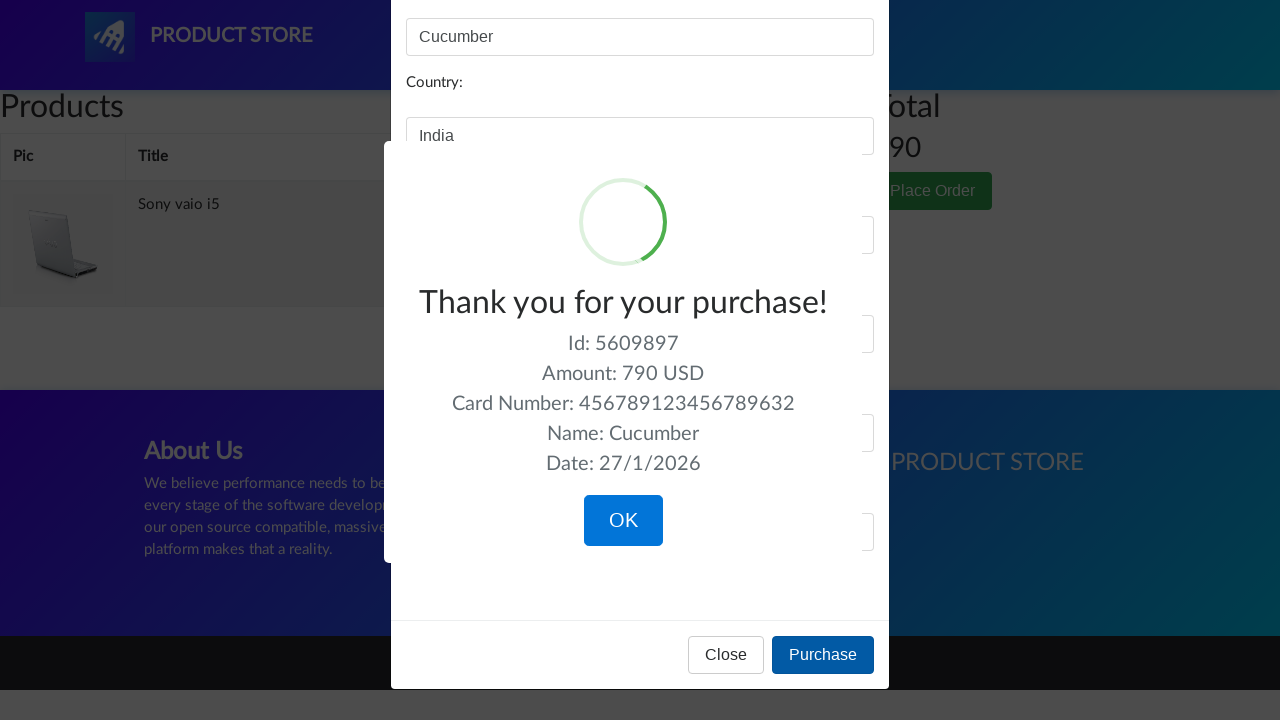

Clicked OK button to confirm purchase completion at (623, 521) on xpath=//button[text()='OK']
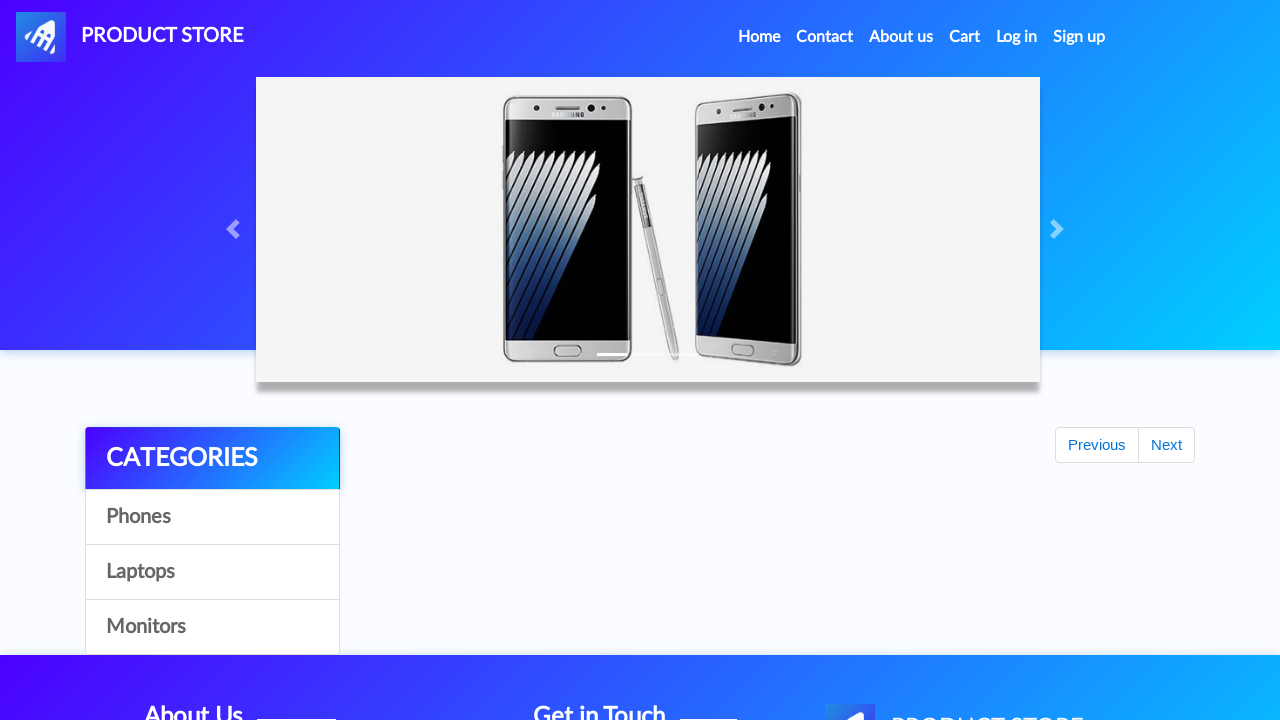

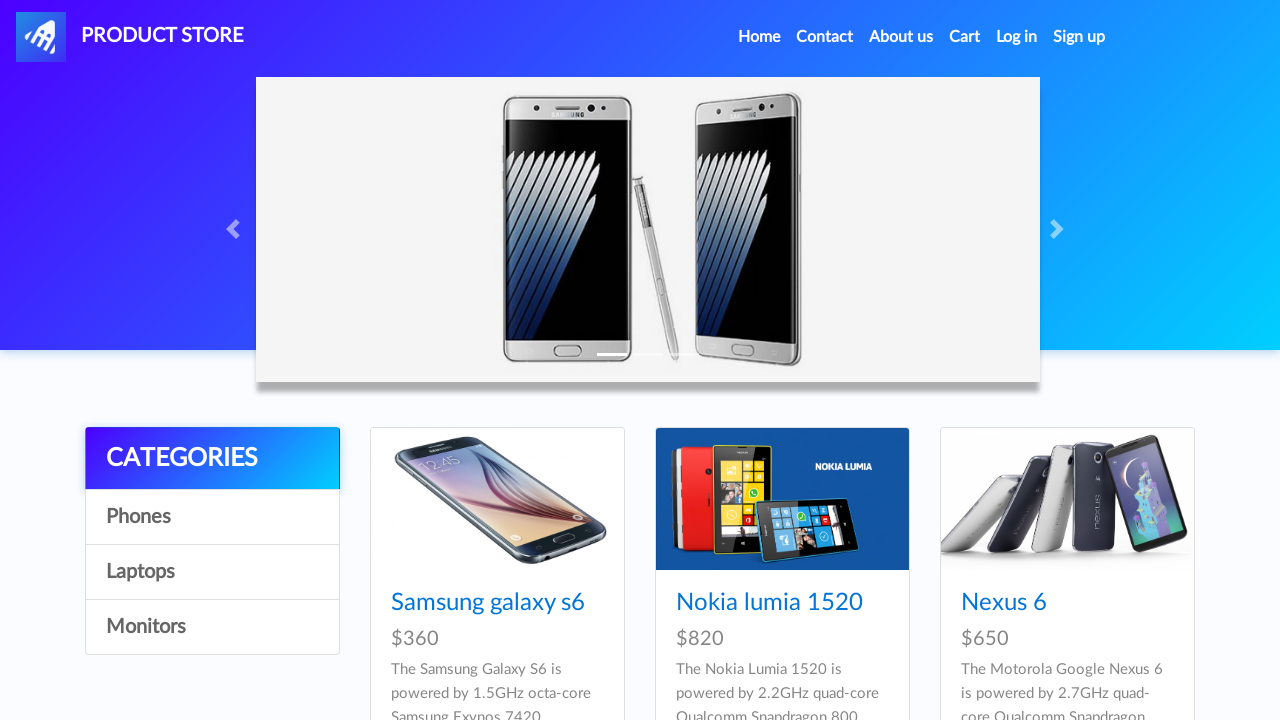